Tests alert handling functionality by triggering an alert and verifying its text content contains "Selenium" before accepting it

Starting URL: http://seleniumpractise.blogspot.com/2019/01/alert-demo.html

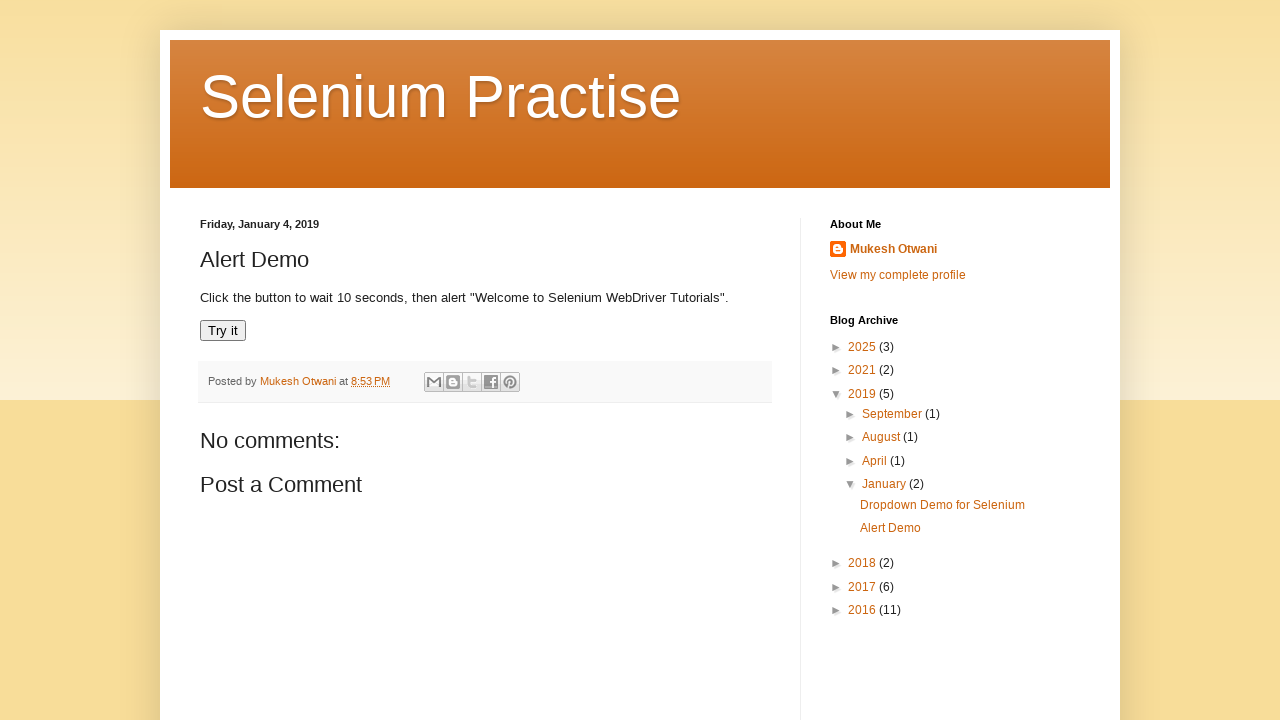

Clicked 'Try it' button to trigger alert at (223, 331) on xpath=//button[text()='Try it']
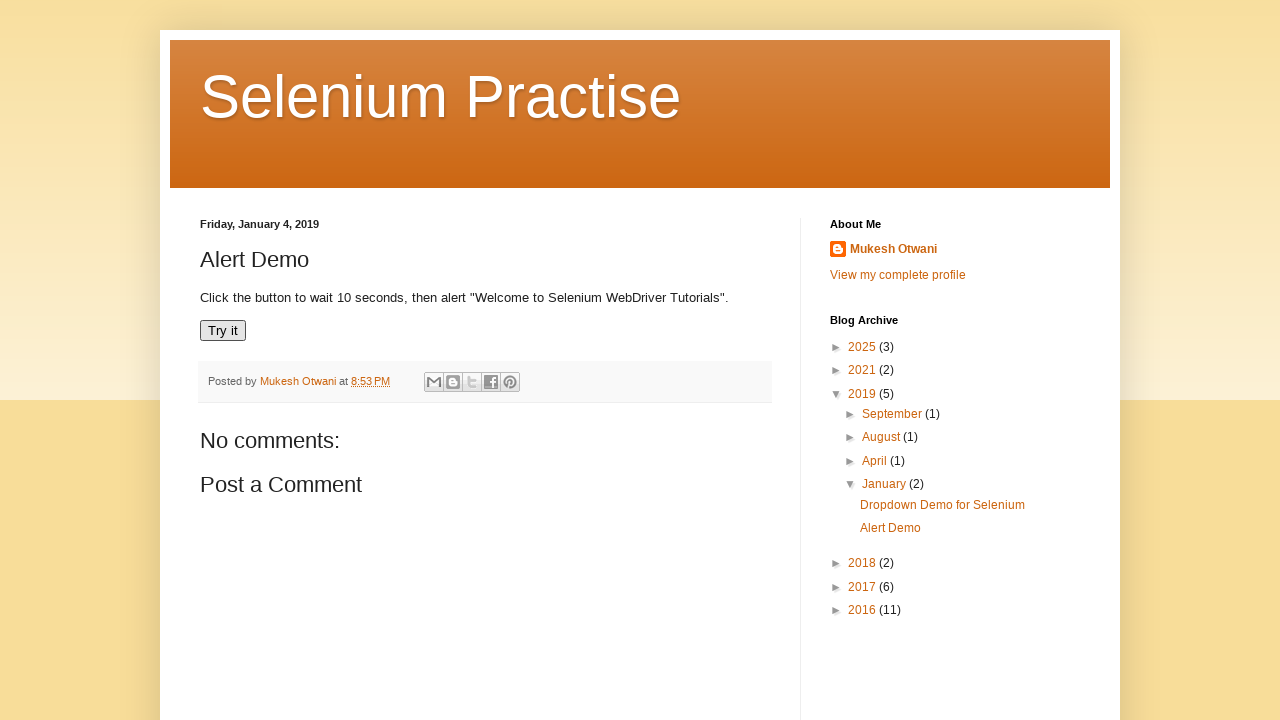

Set up alert dialog handler to accept if contains 'Selenium', otherwise dismiss
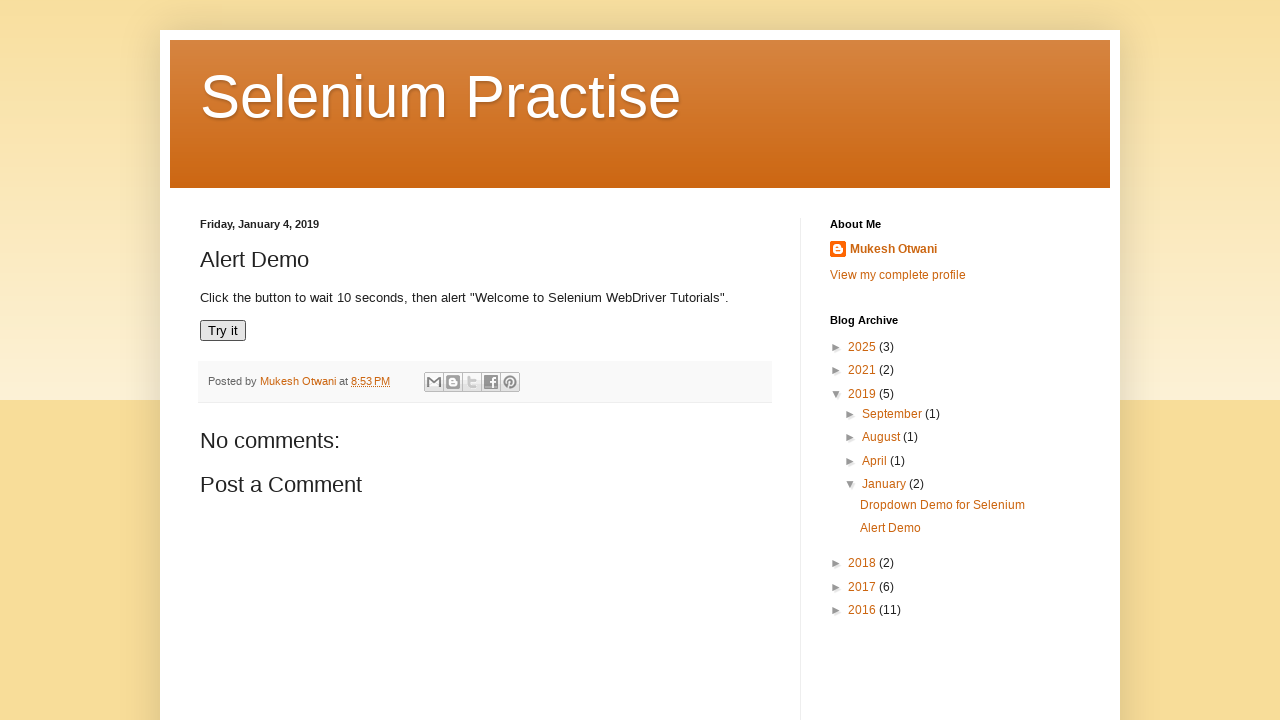

Waited 1000ms for alert to be triggered and handled
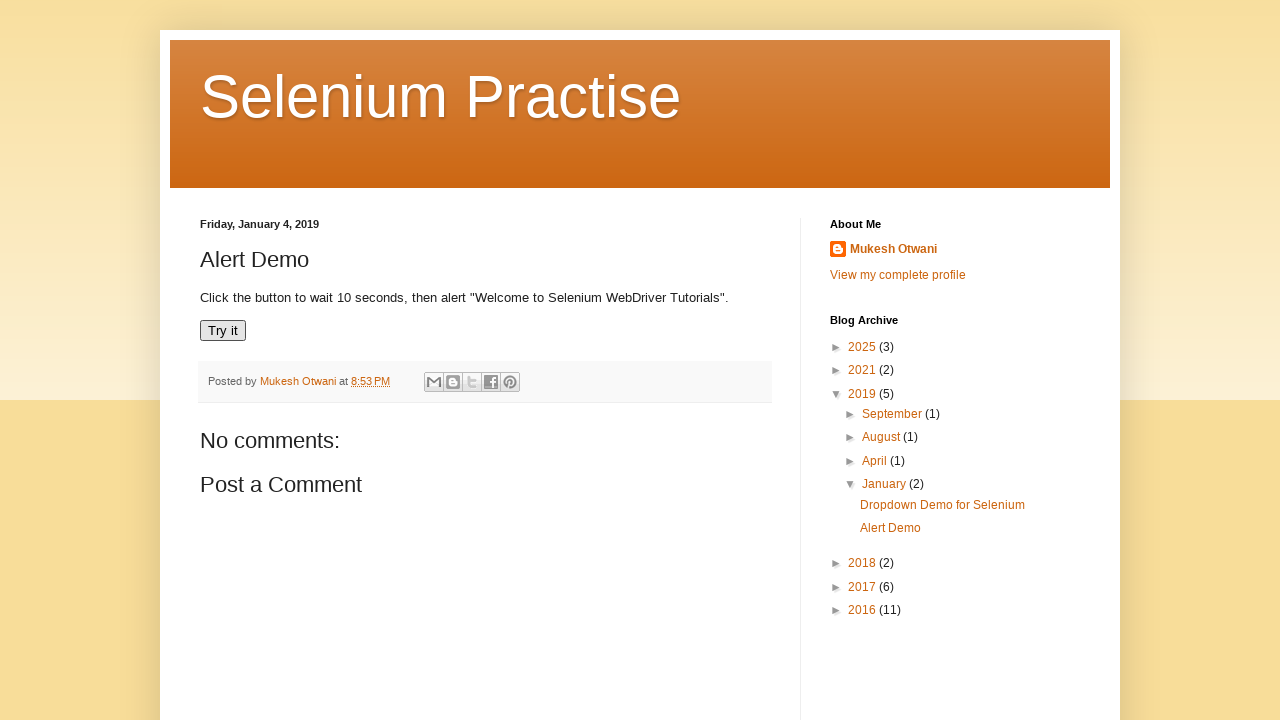

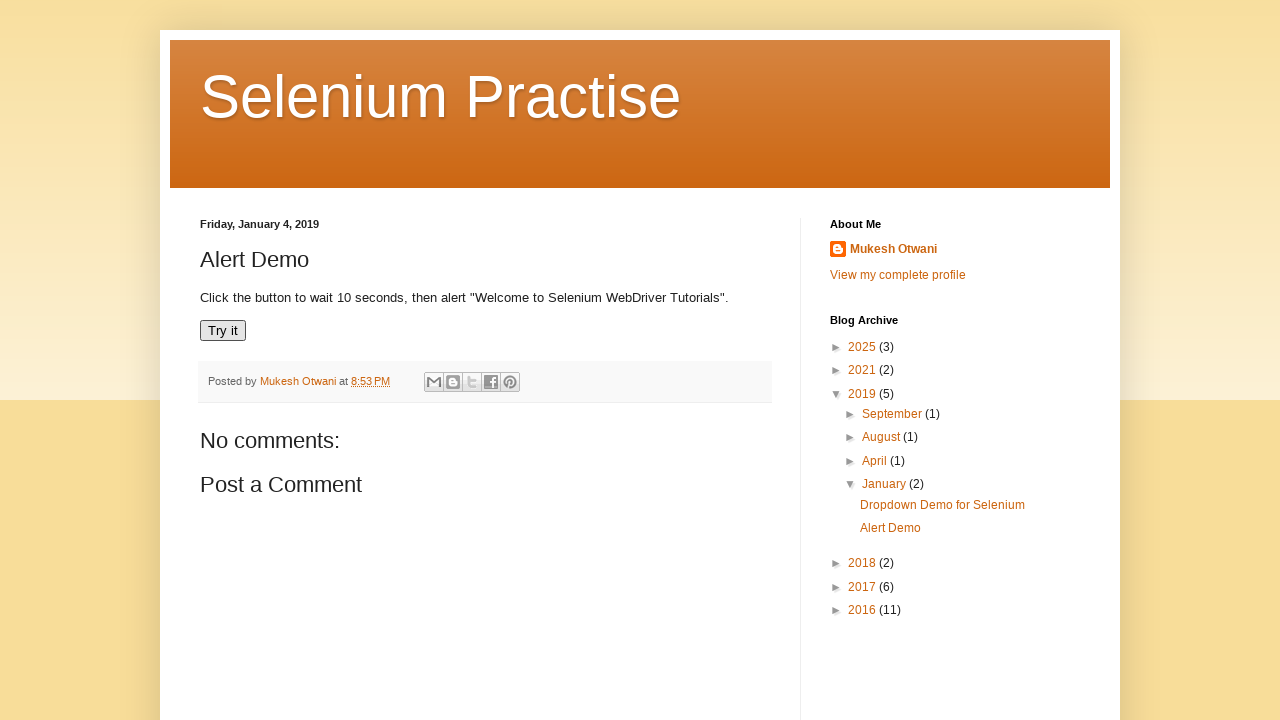